Tests that edits are cancelled when pressing Escape key.

Starting URL: https://demo.playwright.dev/todomvc

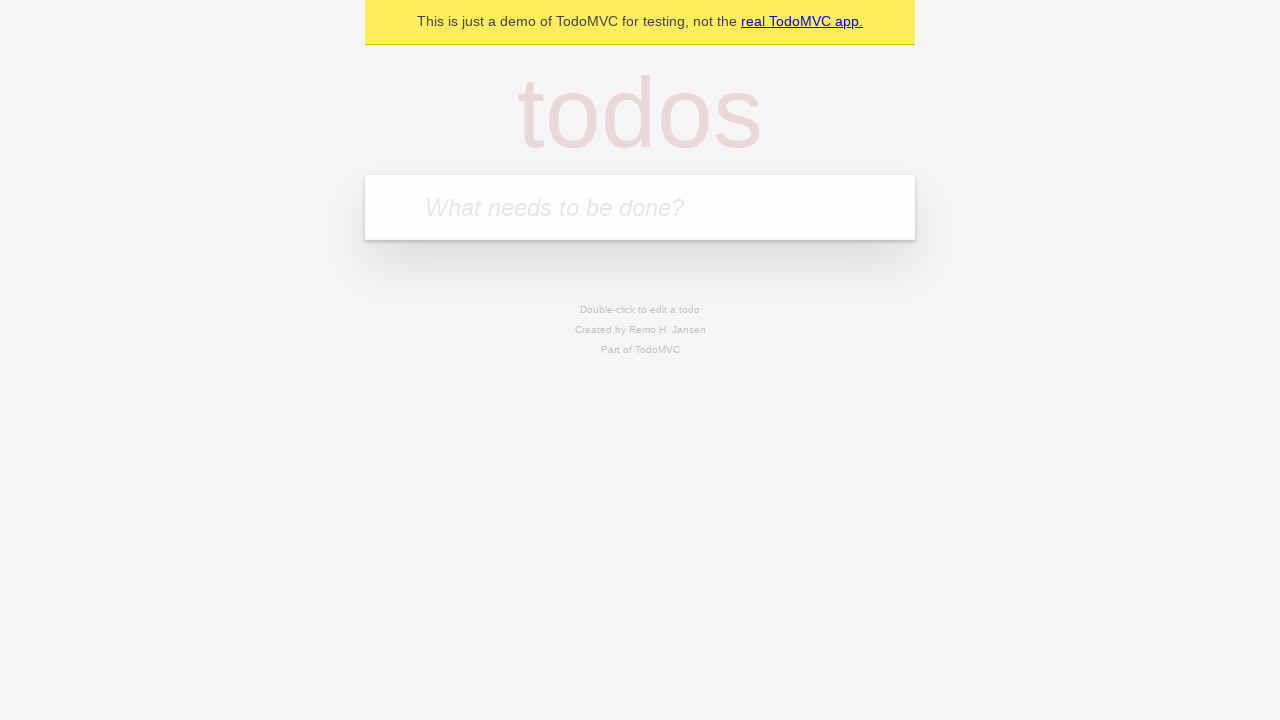

Located the todo input field
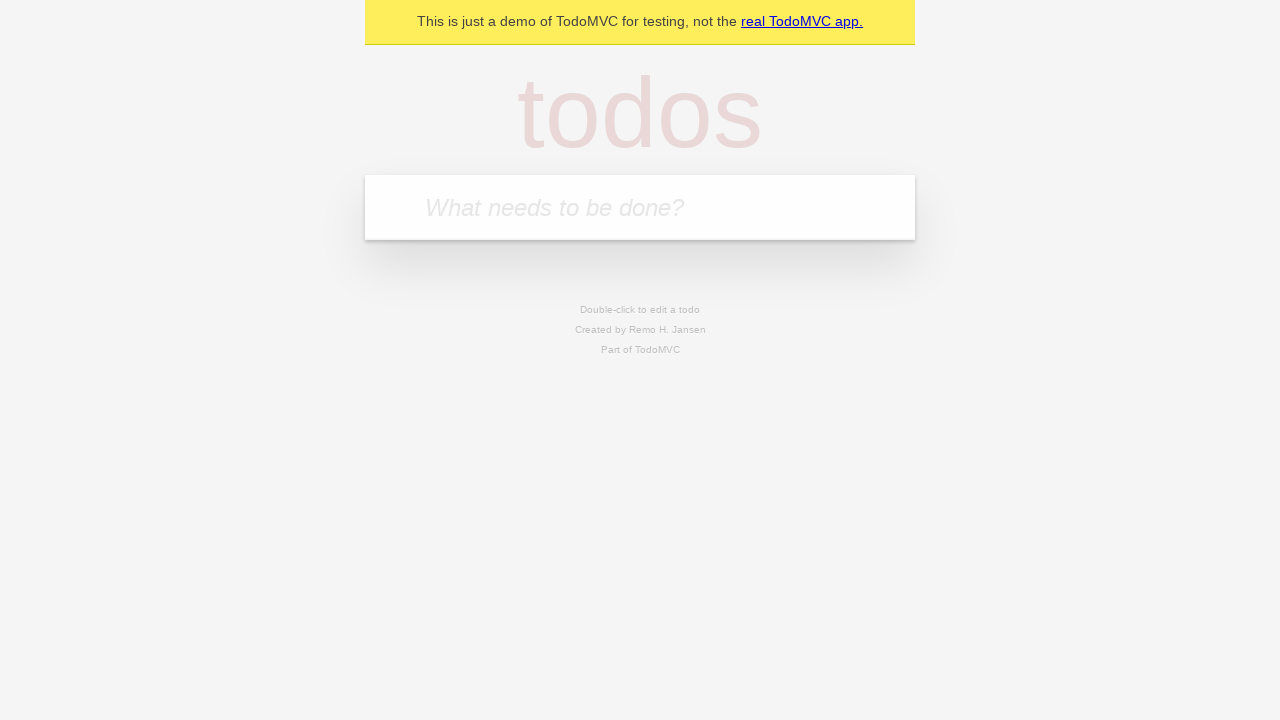

Filled first todo with 'buy some cheese' on internal:attr=[placeholder="What needs to be done?"i]
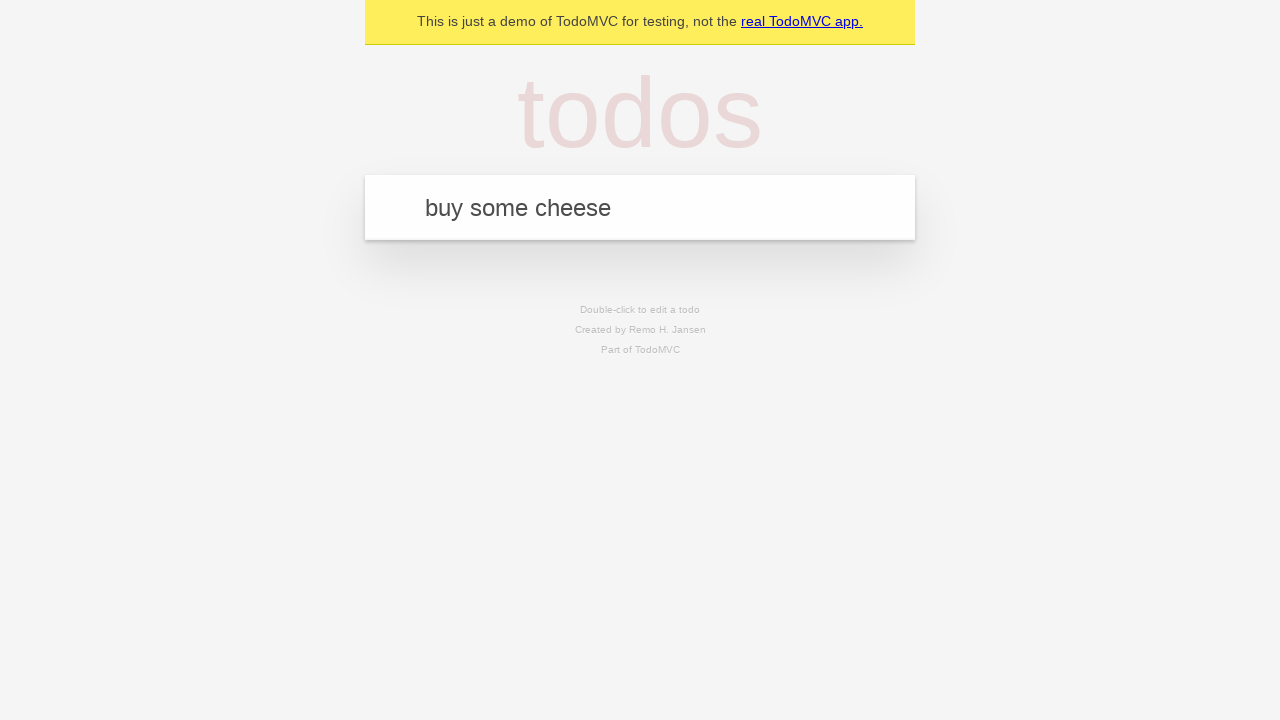

Pressed Enter to add first todo on internal:attr=[placeholder="What needs to be done?"i]
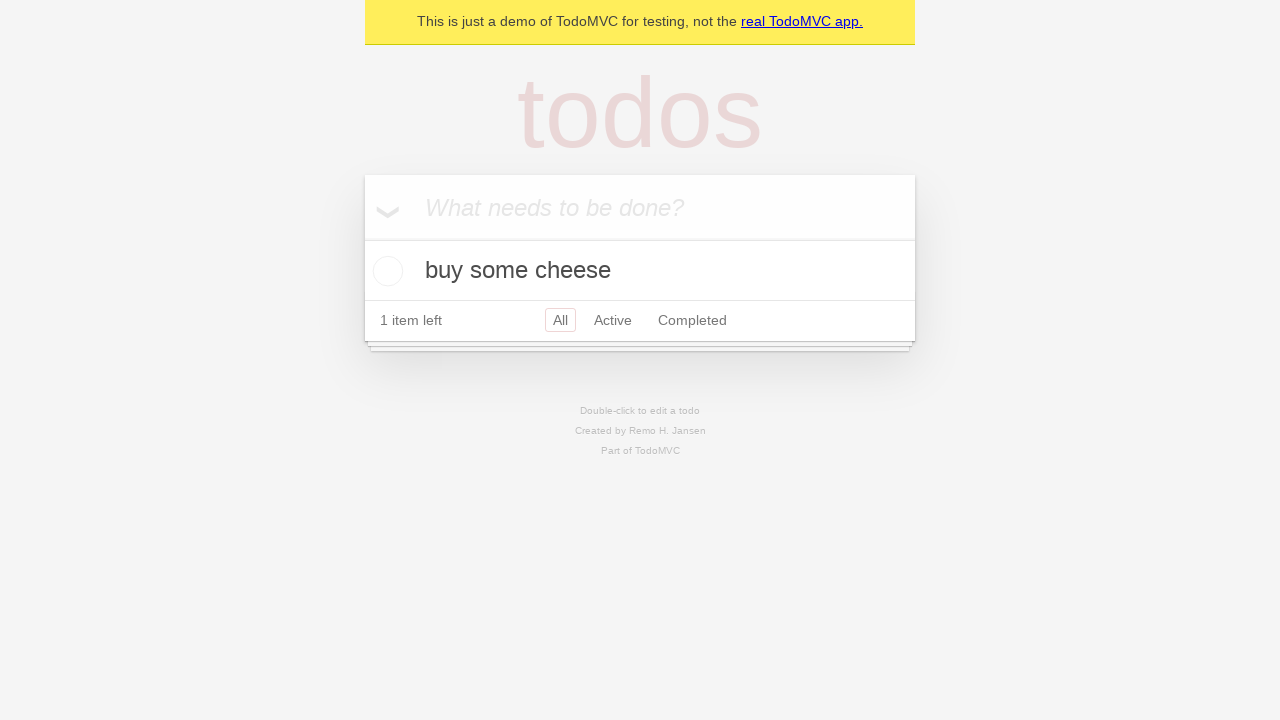

Filled second todo with 'feed the cat' on internal:attr=[placeholder="What needs to be done?"i]
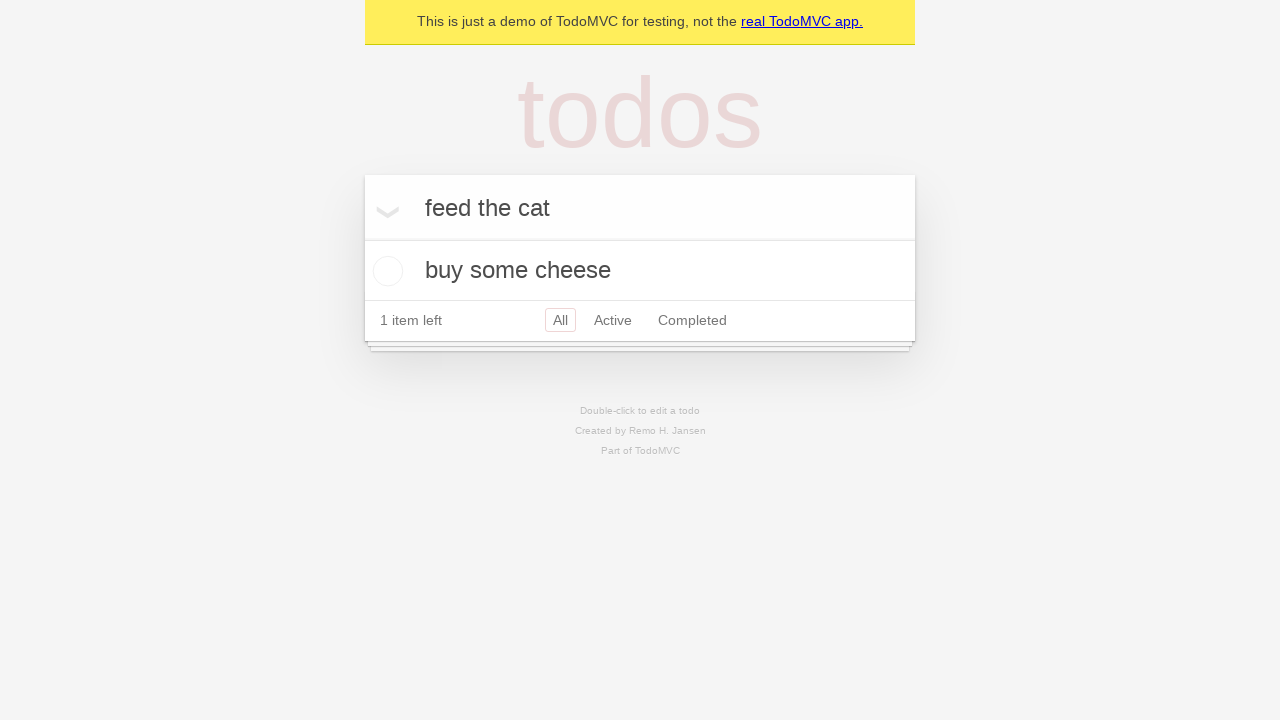

Pressed Enter to add second todo on internal:attr=[placeholder="What needs to be done?"i]
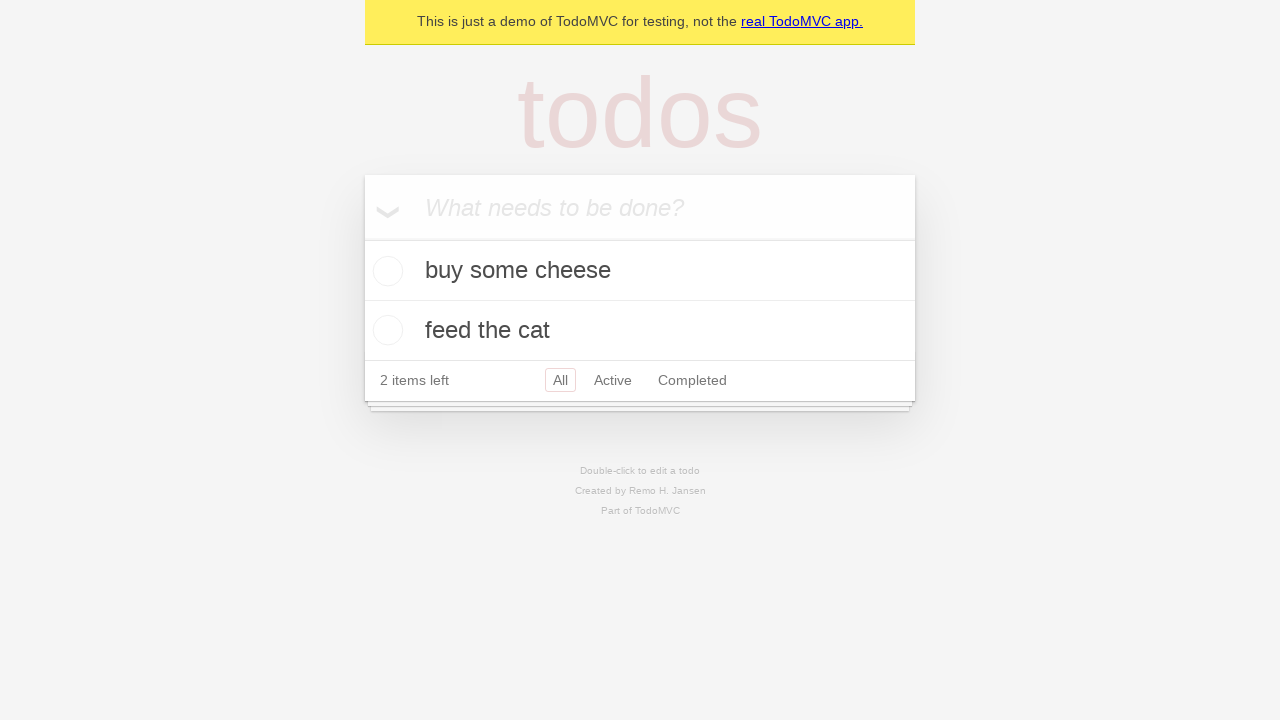

Filled third todo with 'book a doctors appointment' on internal:attr=[placeholder="What needs to be done?"i]
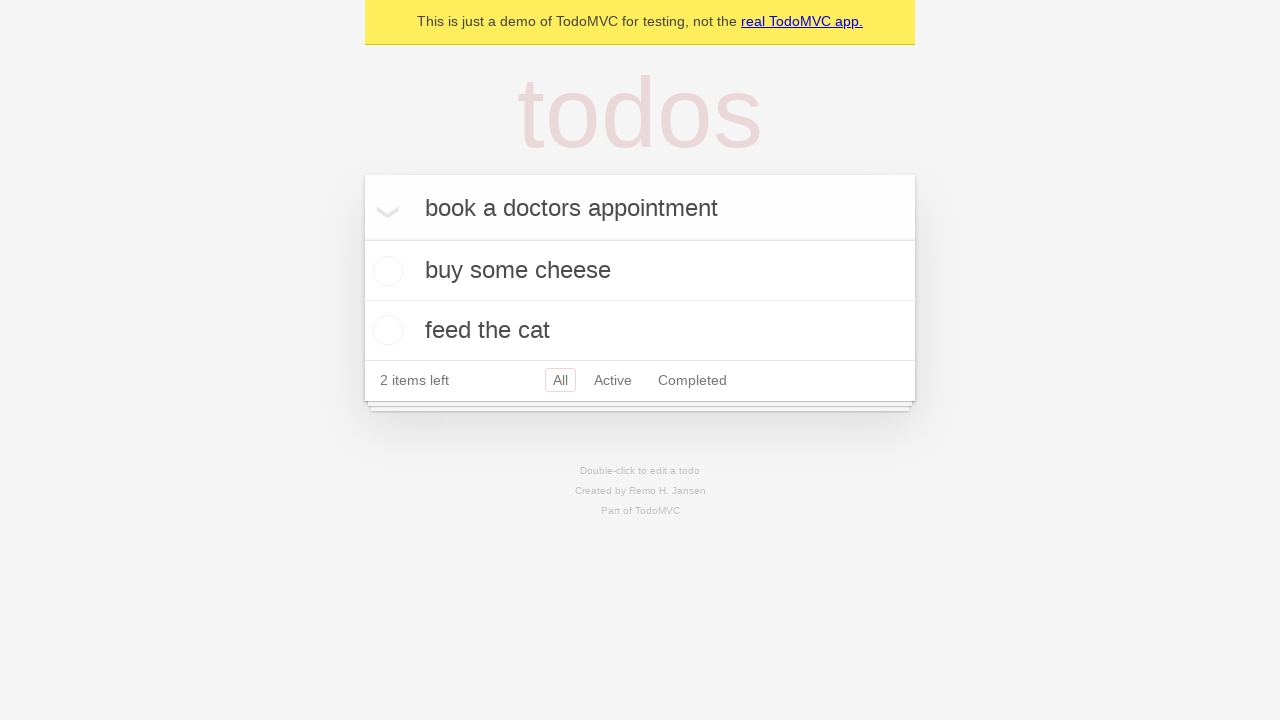

Pressed Enter to add third todo on internal:attr=[placeholder="What needs to be done?"i]
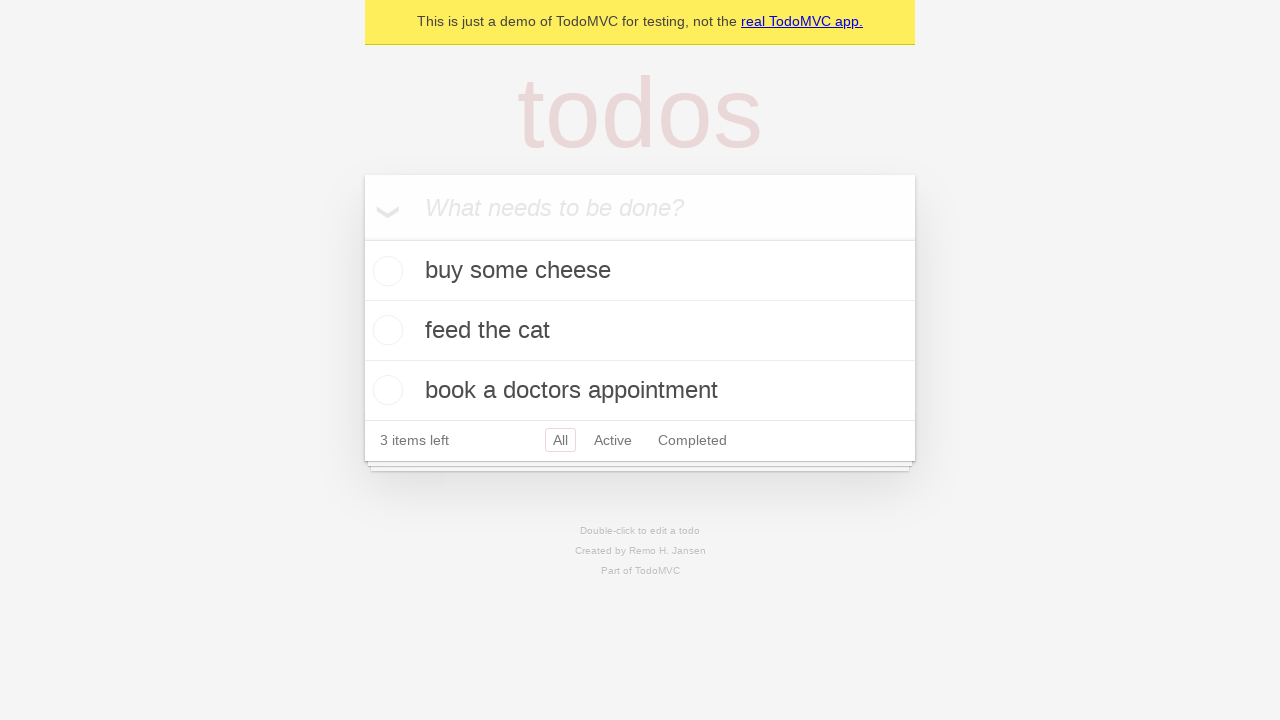

Located all todo items
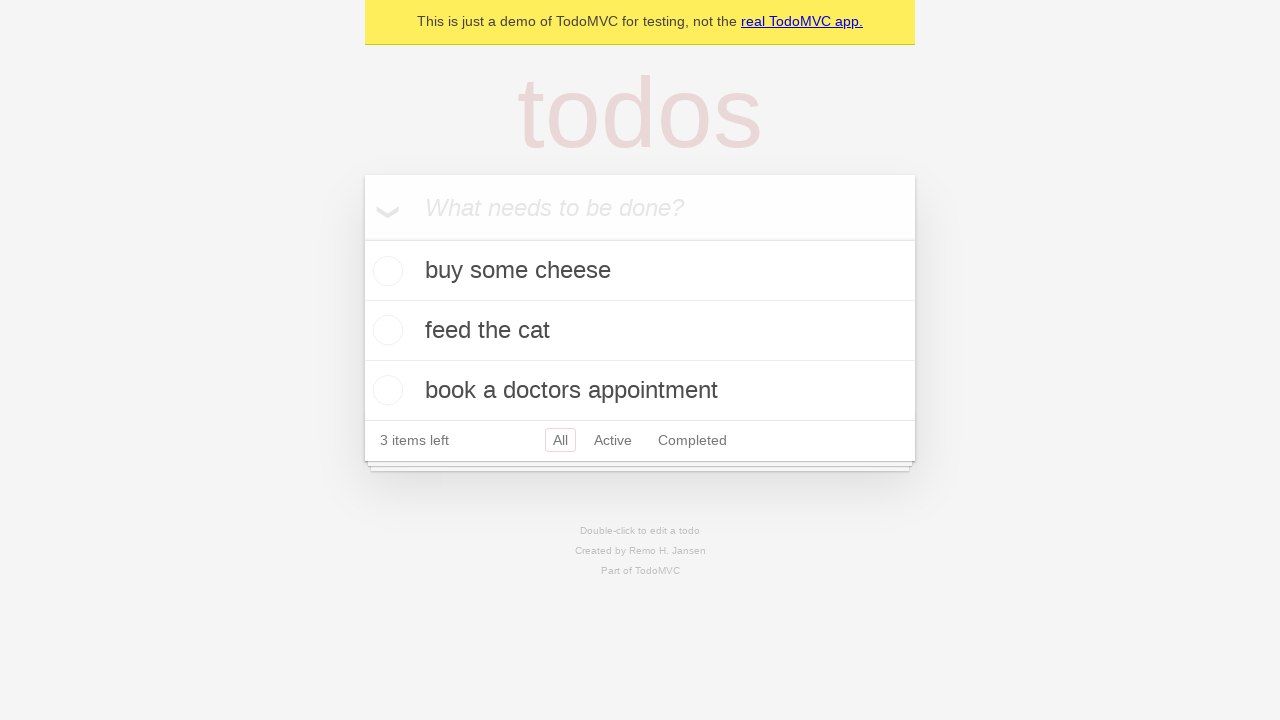

Double-clicked second todo to enter edit mode at (640, 331) on internal:testid=[data-testid="todo-item"s] >> nth=1
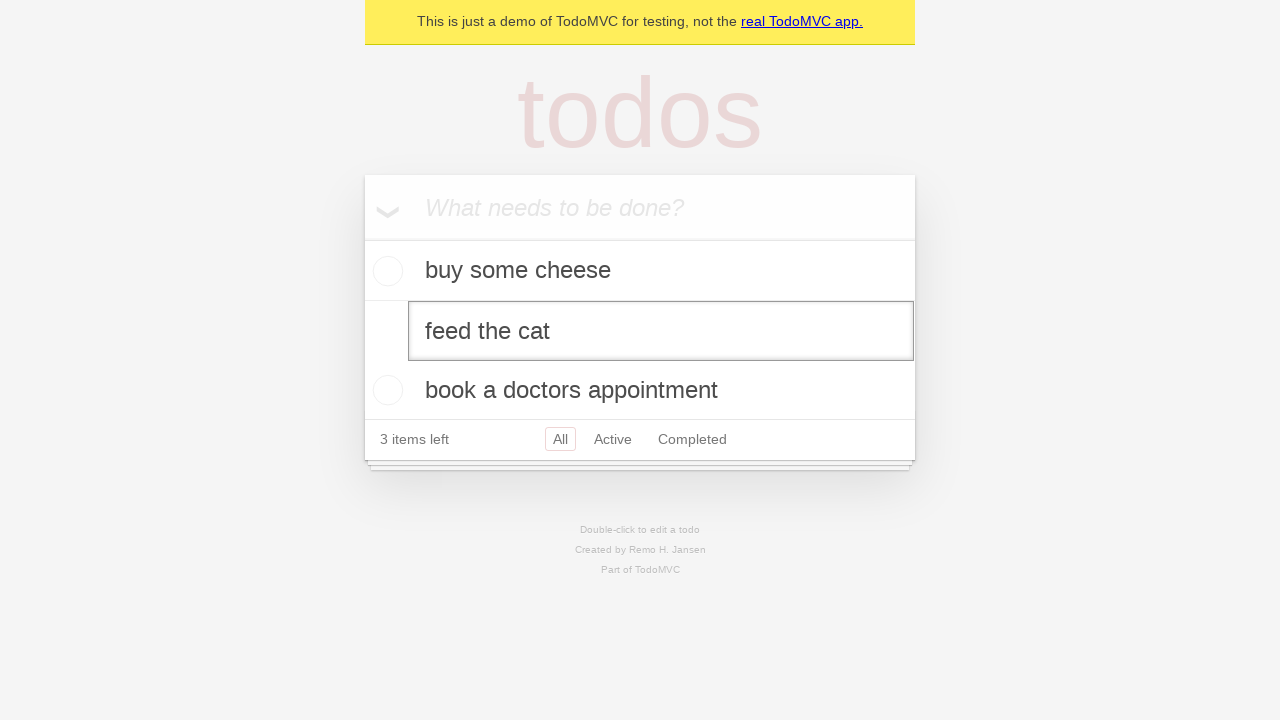

Filled edit field with 'buy some sausages' on internal:testid=[data-testid="todo-item"s] >> nth=1 >> internal:role=textbox[nam
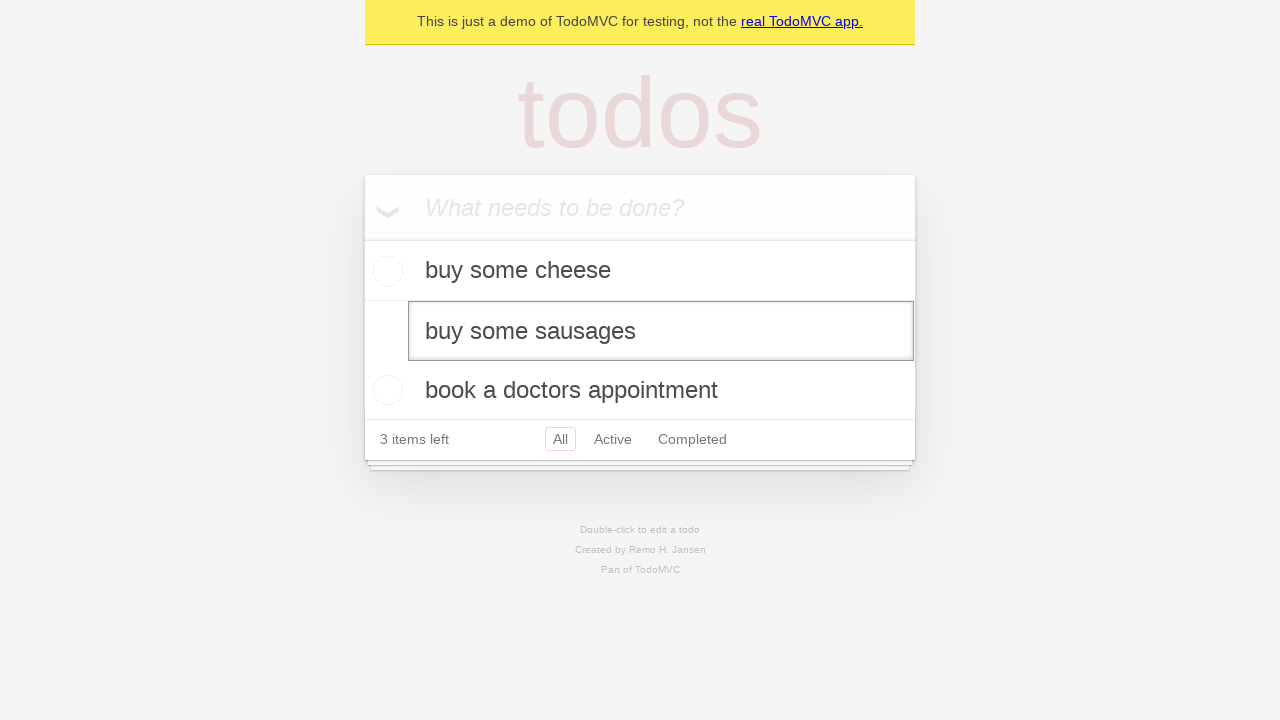

Pressed Escape to cancel edit on internal:testid=[data-testid="todo-item"s] >> nth=1 >> internal:role=textbox[nam
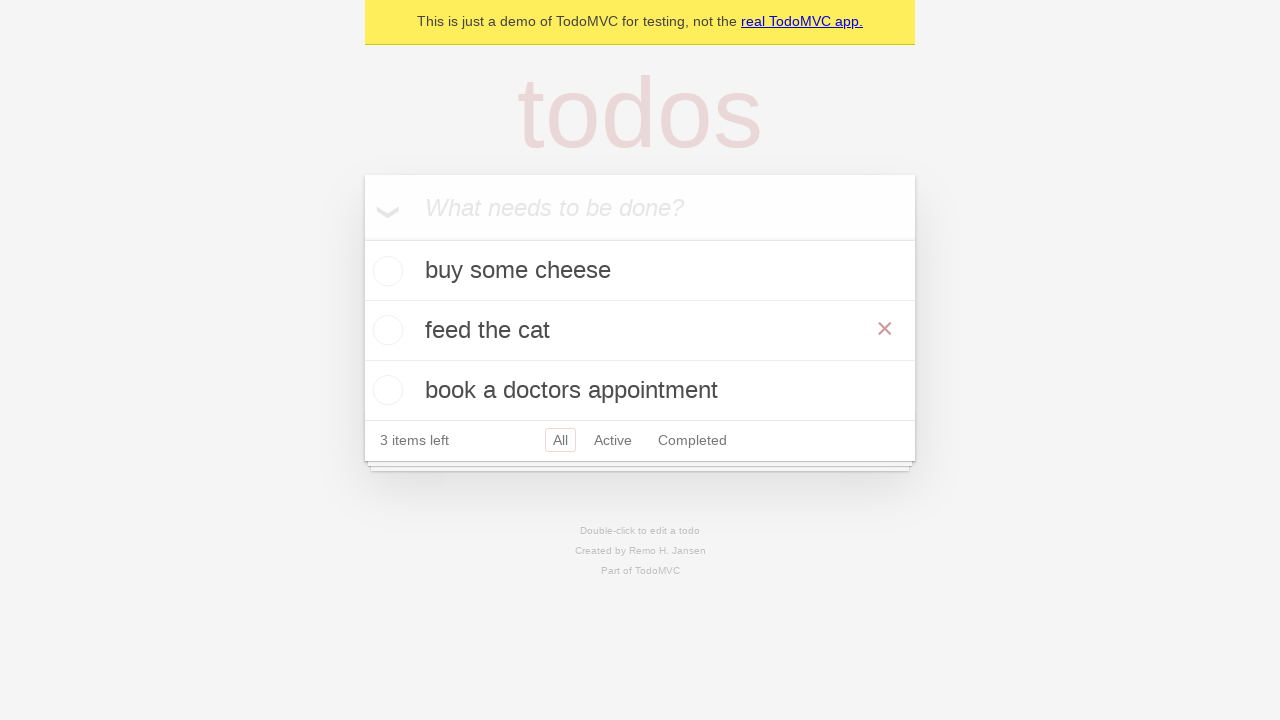

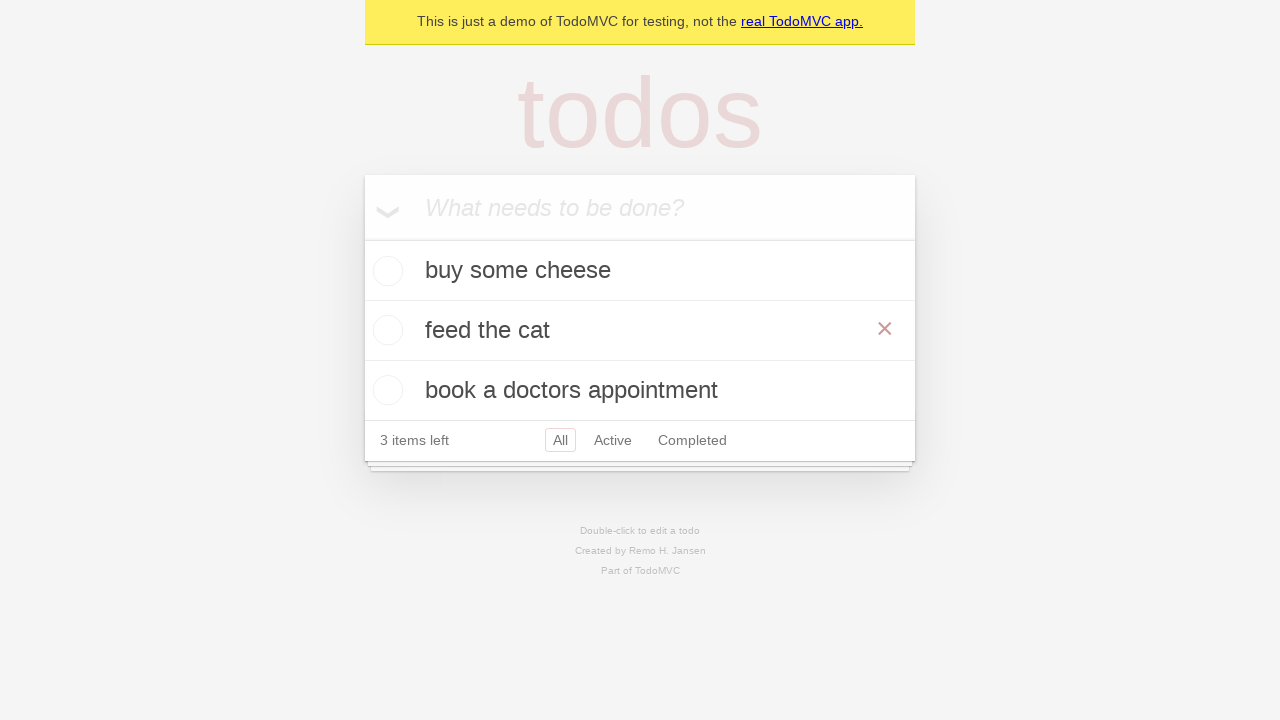